Fills out a registration form with multiple input fields and submits it

Starting URL: http://suninjuly.github.io/registration1.html

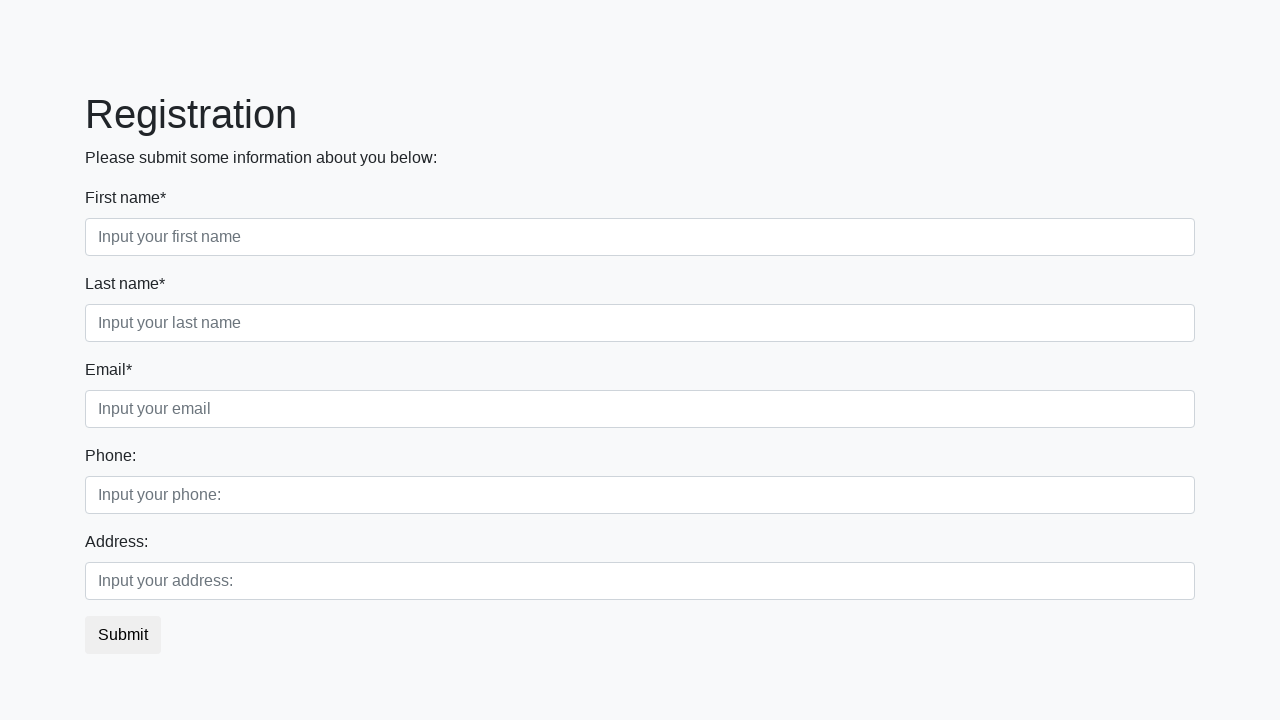

Filled first block, first class input field with 'NIKOLAY' on body > div.container > form > div.first_block > div.form-group.first_class > inp
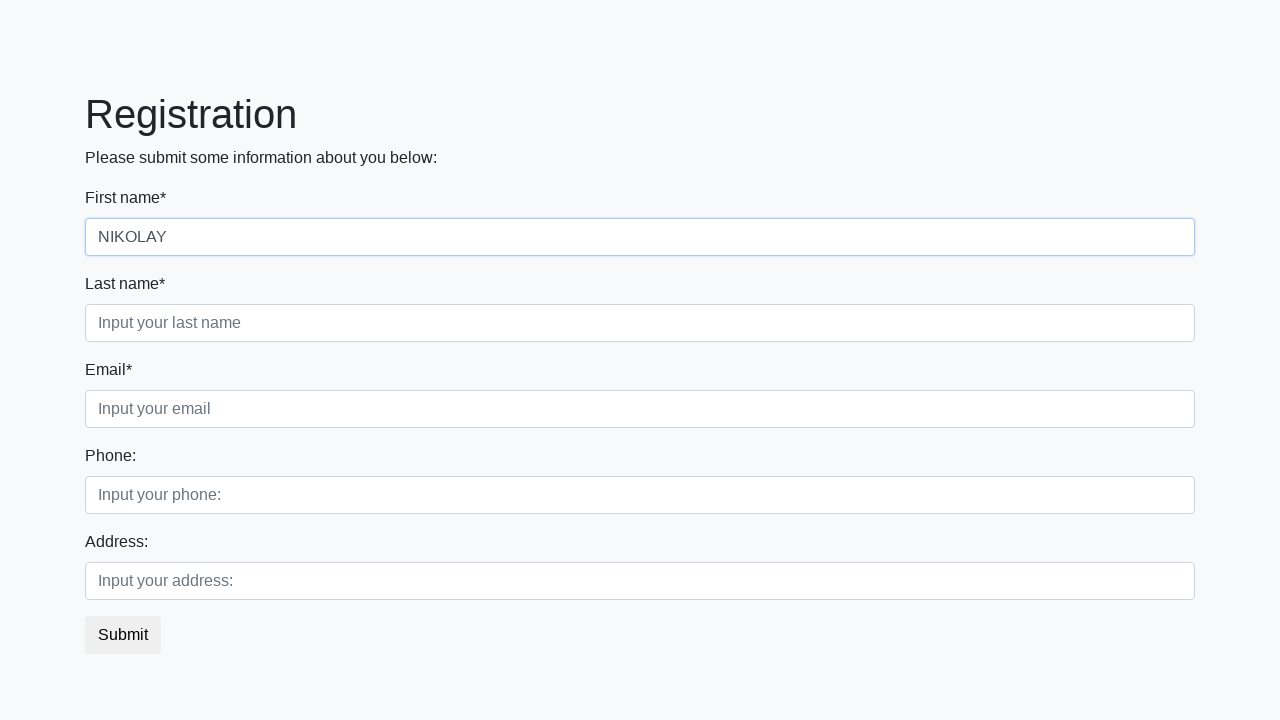

Filled first block, second class input field with 'NIKOLAY' on body > div.container > form > div.first_block > div.form-group.second_class > in
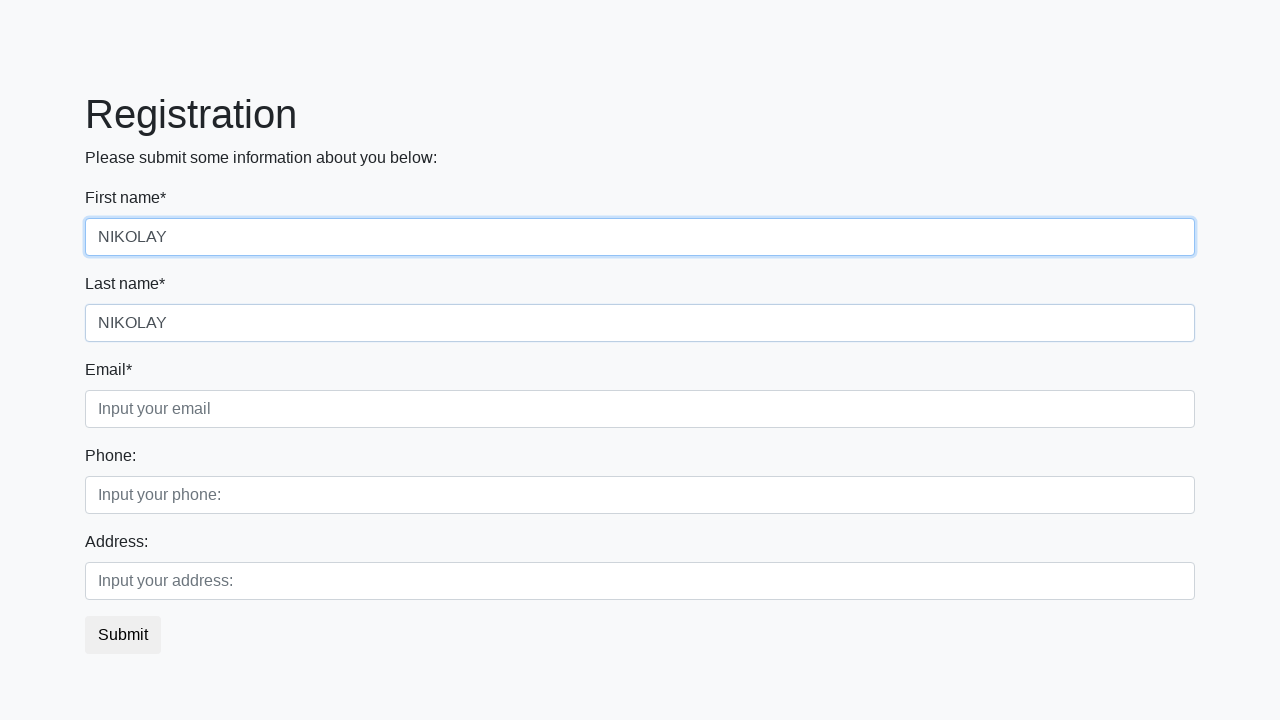

Filled first block, third class input field with 'NIKOLAY' on body > div.container > form > div.first_block > div.form-group.third_class > inp
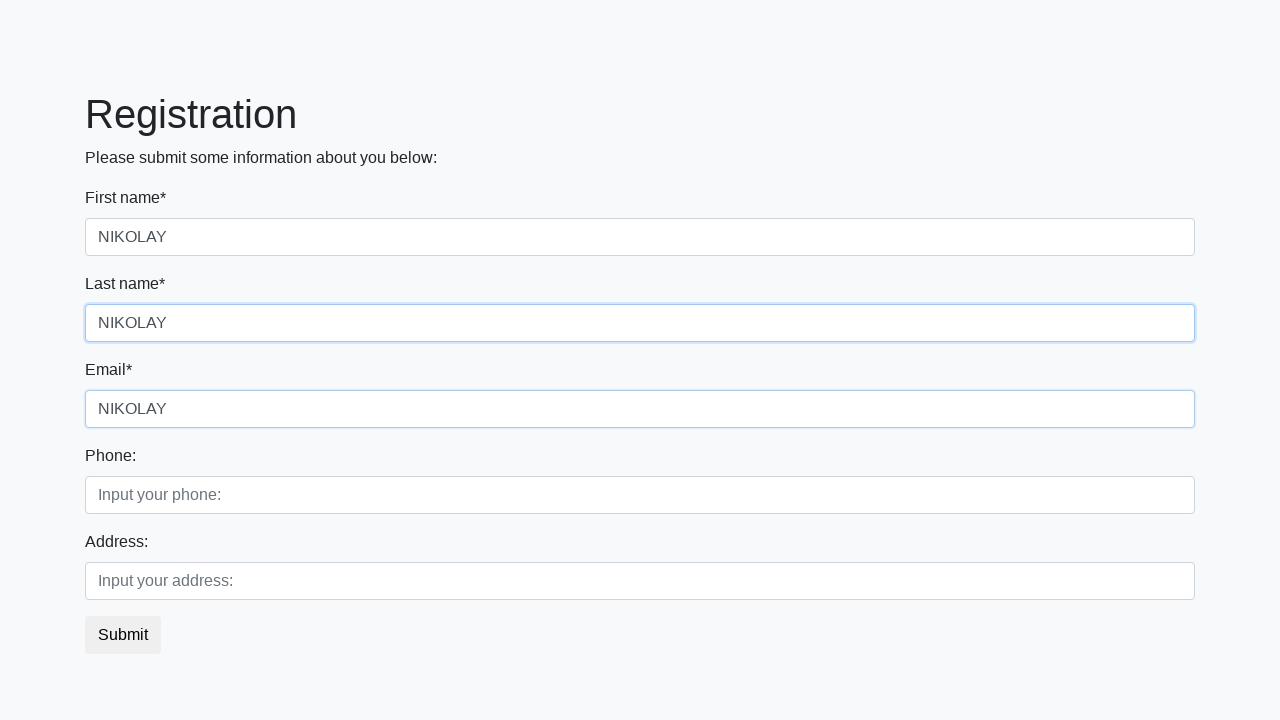

Filled second block, first class input field with 'NIKOLAY' on body > div.container > form > div.second_block > div.form-group.first_class > in
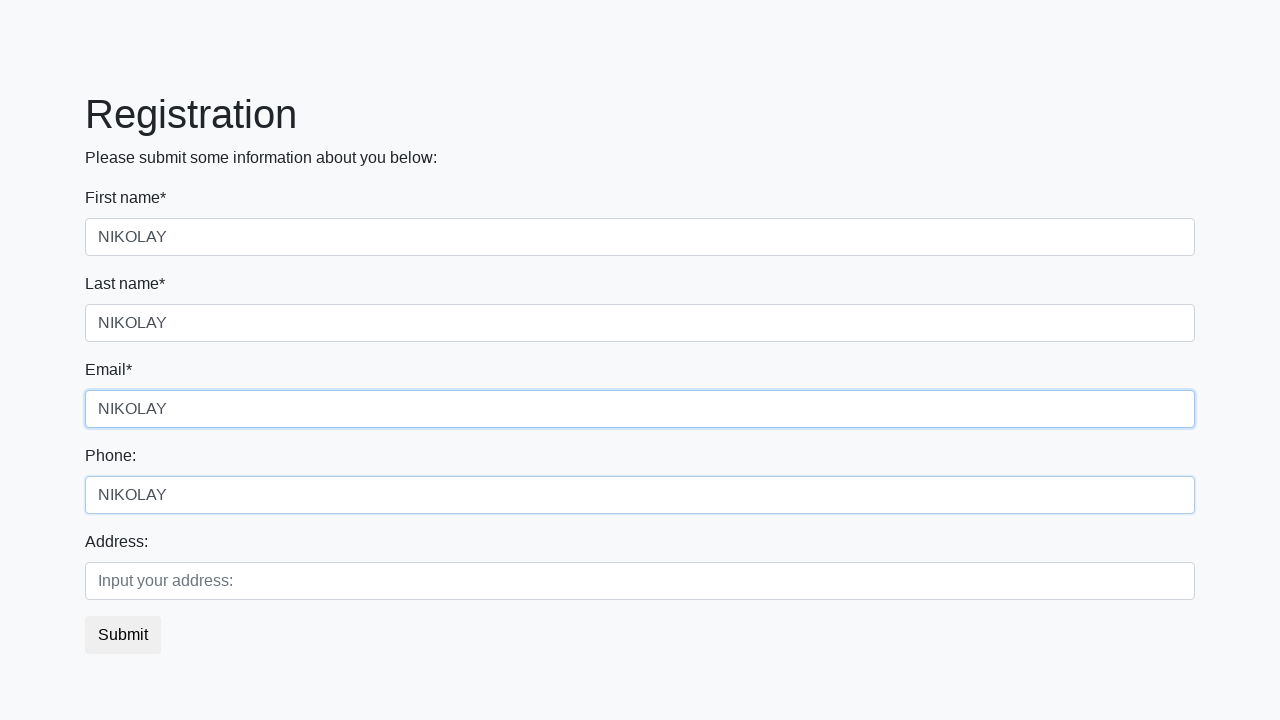

Filled second block, second class input field with 'NIKOLAY' on body > div.container > form > div.second_block > div.form-group.second_class > i
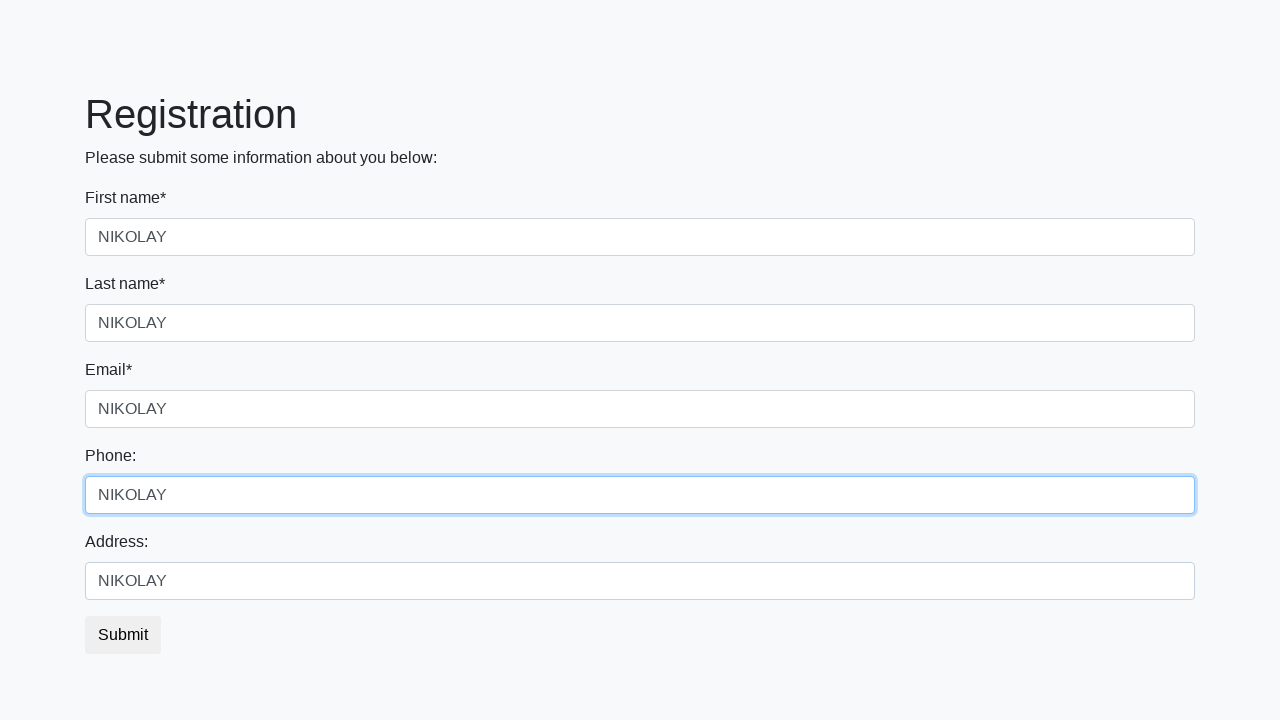

Clicked form submit button at (123, 635) on body > div.container > form > button
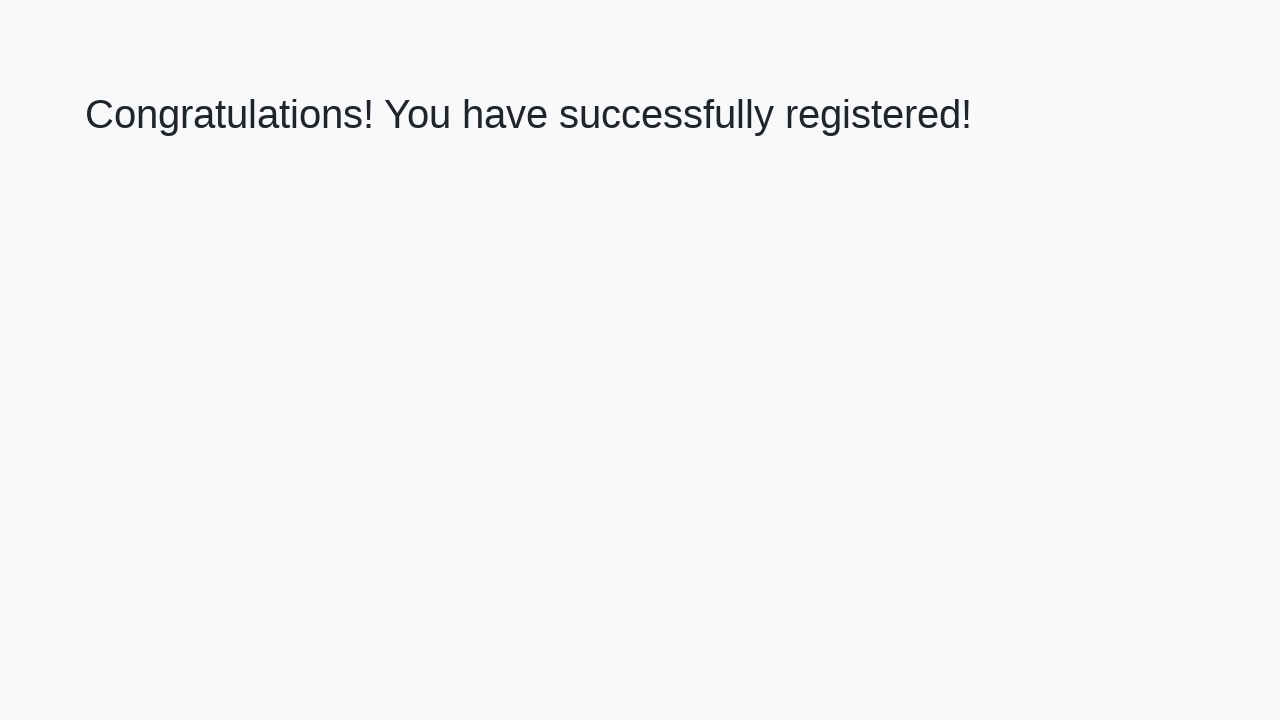

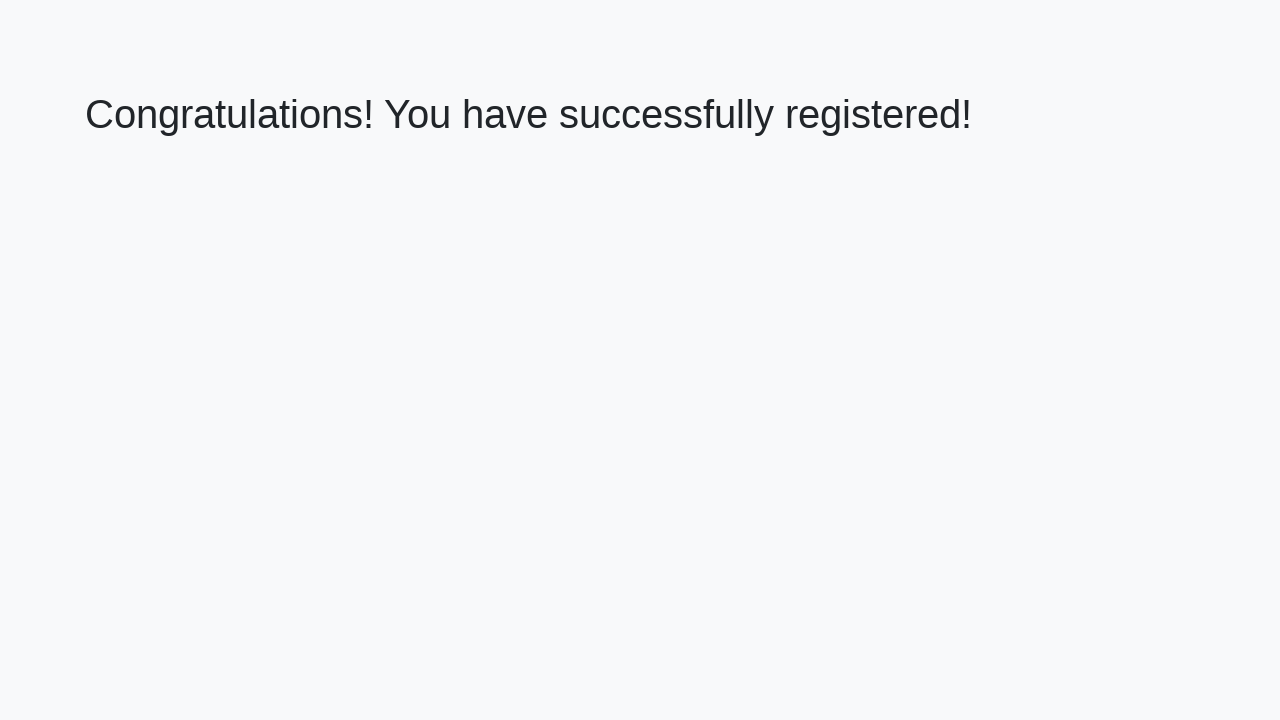